Tests browser window handling by clicking a button that opens a new tab and verifying content in the new tab

Starting URL: https://demoqa.com/browser-windows

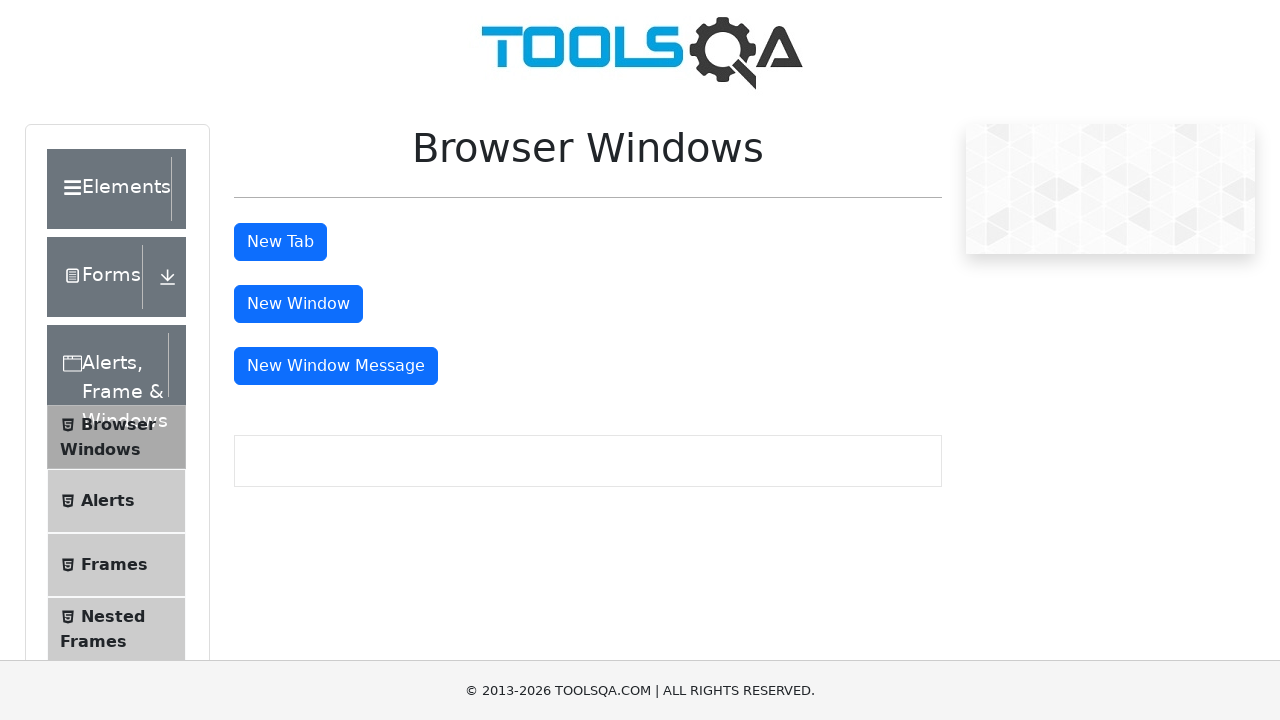

Clicked 'New Tab' button to open a new tab at (280, 242) on #tabButton
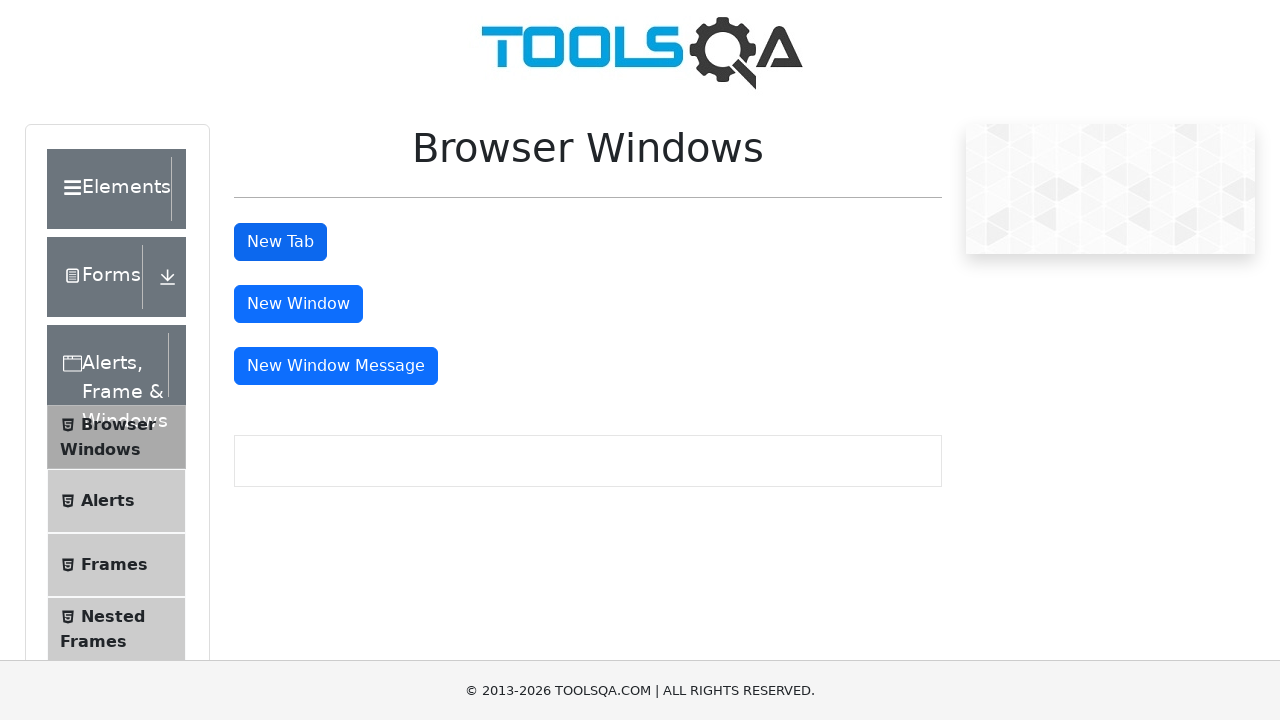

Retrieved the new tab/page object
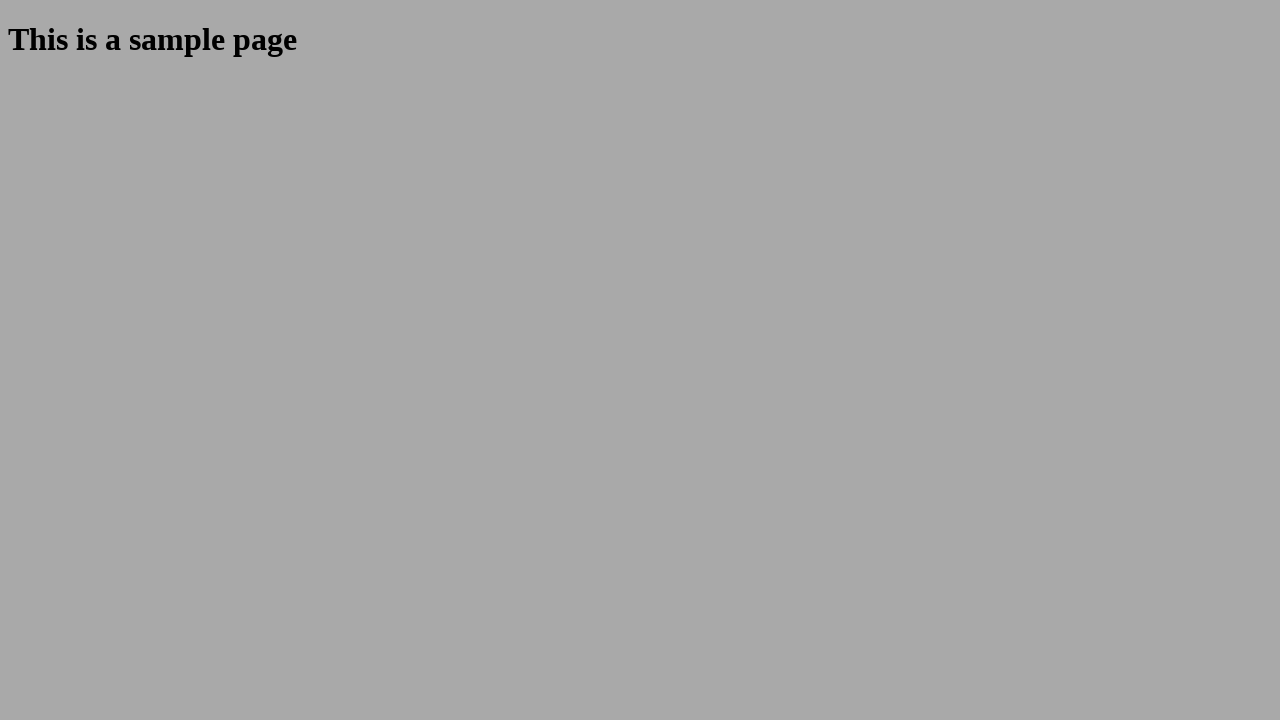

Waited for sample heading to load in new tab
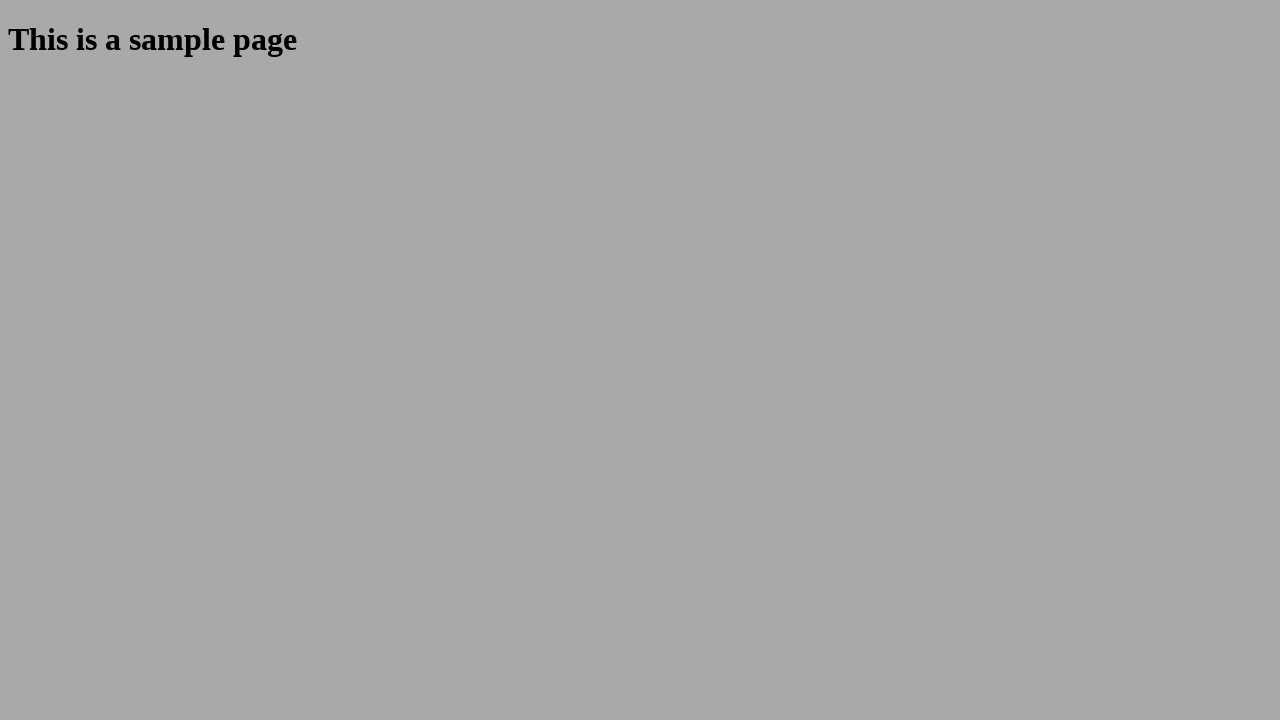

Retrieved heading text from new tab: 'This is a sample page'
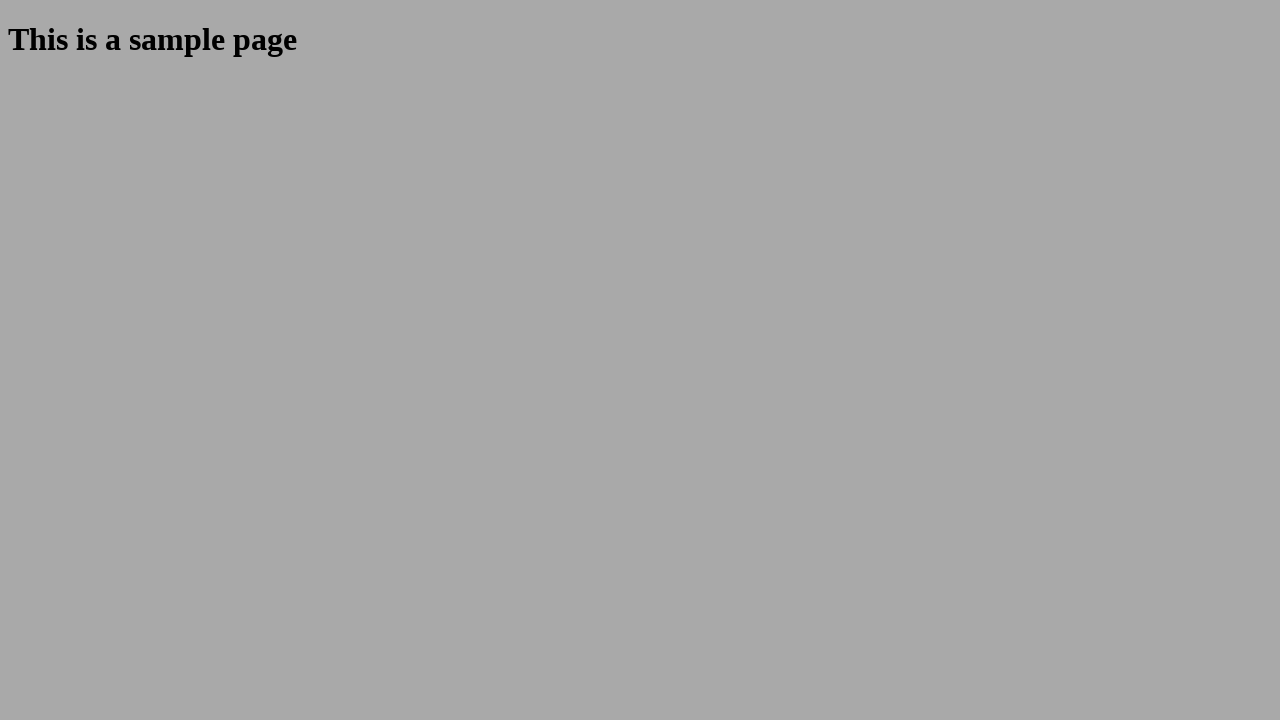

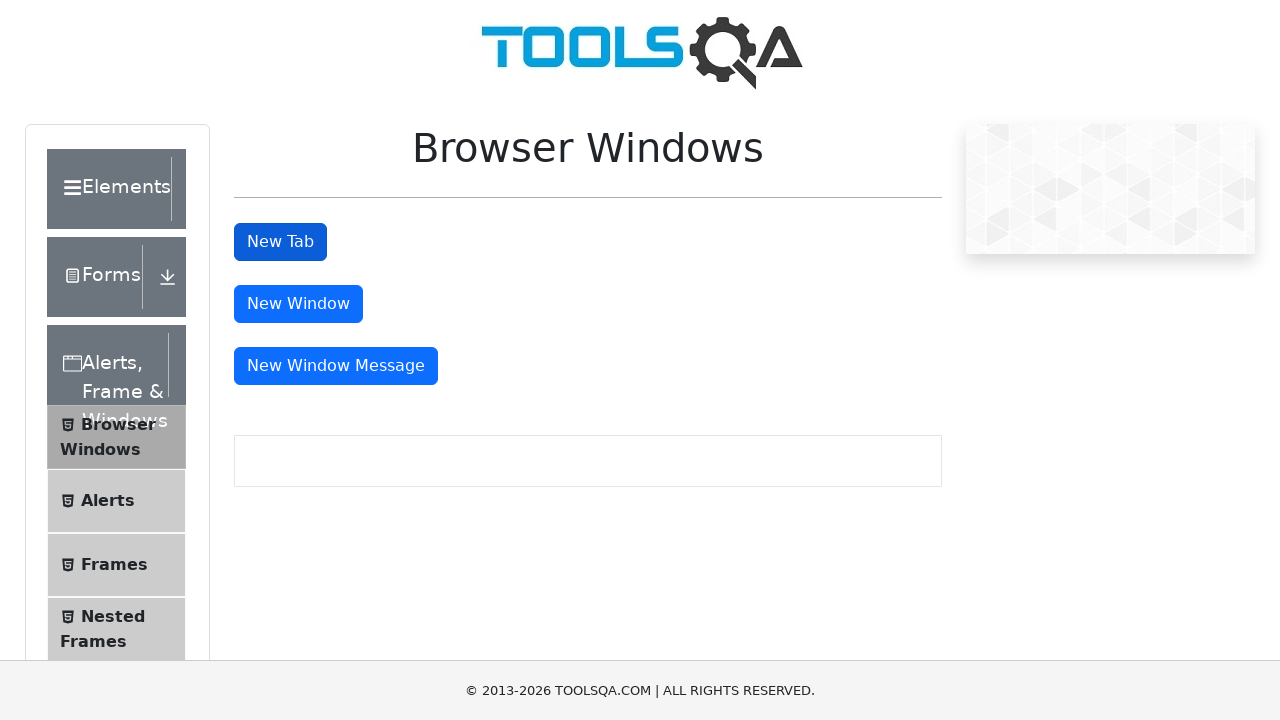